Navigates to team page and verifies the three author names

Starting URL: http://www.99-bottles-of-beer.net/

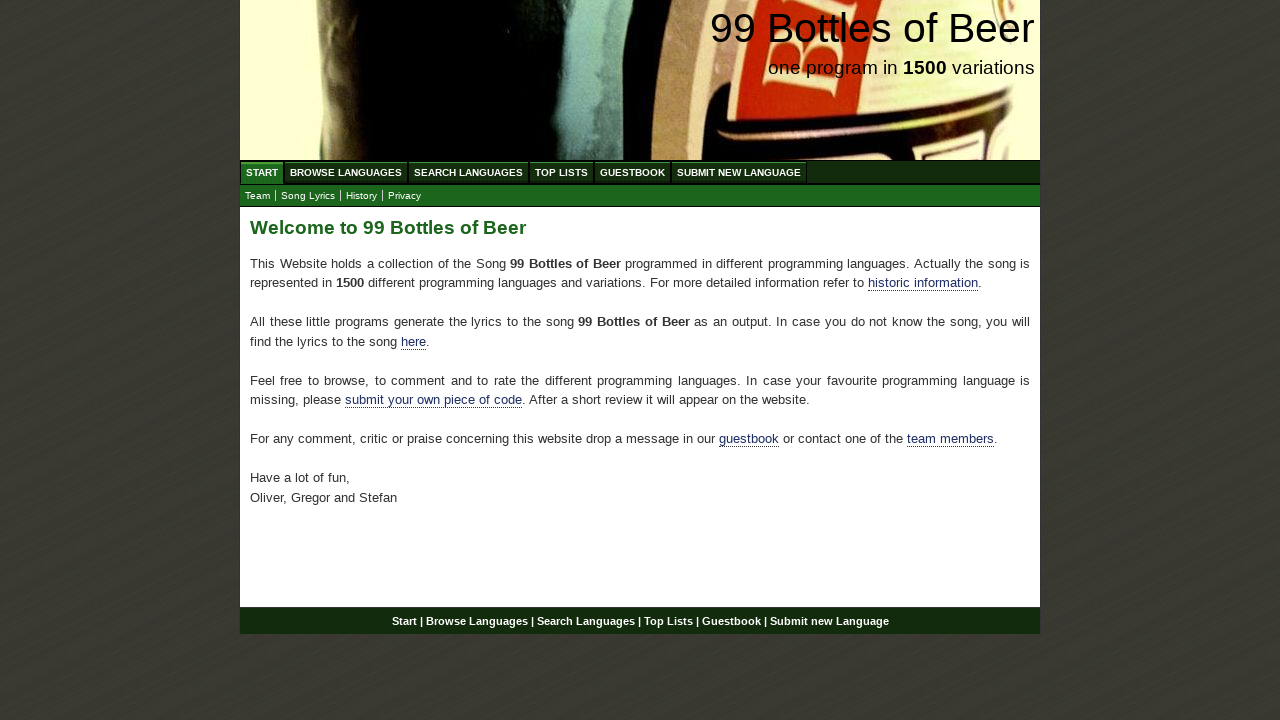

Clicked on the team link at (950, 439) on xpath=//*[@id='main']/p[4]/a[2]
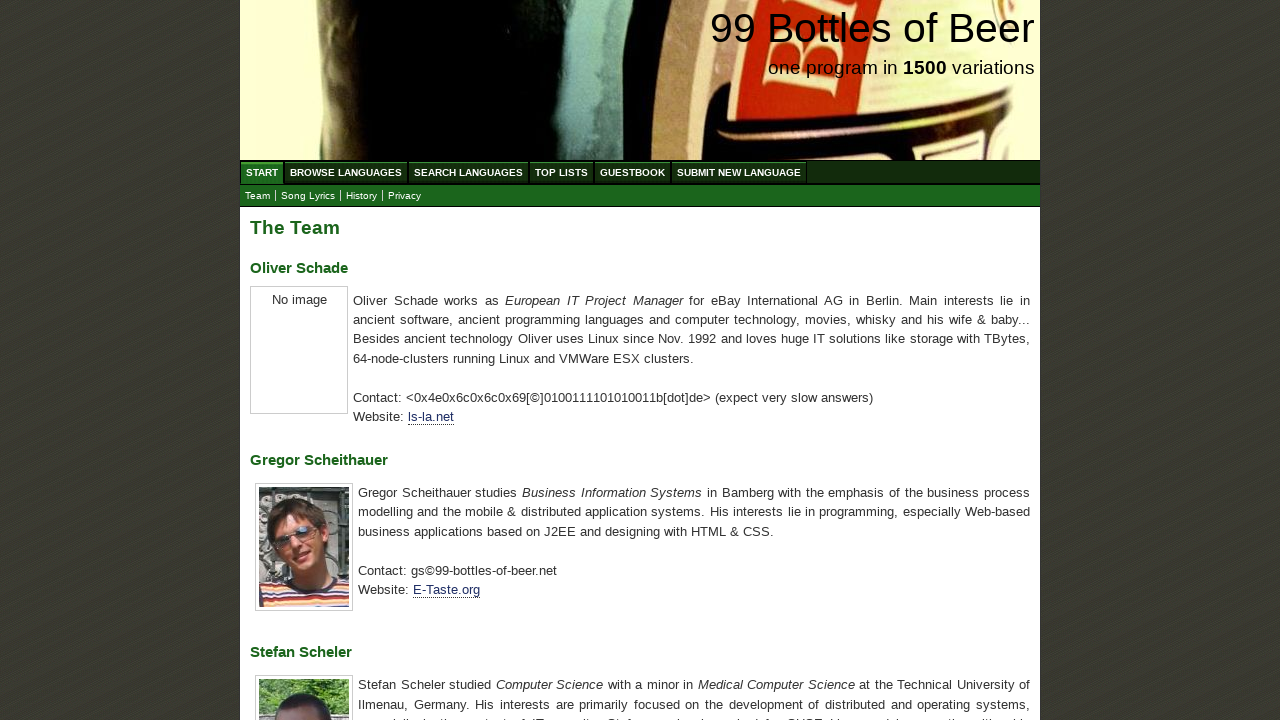

Located first author name element (Oliver Schade)
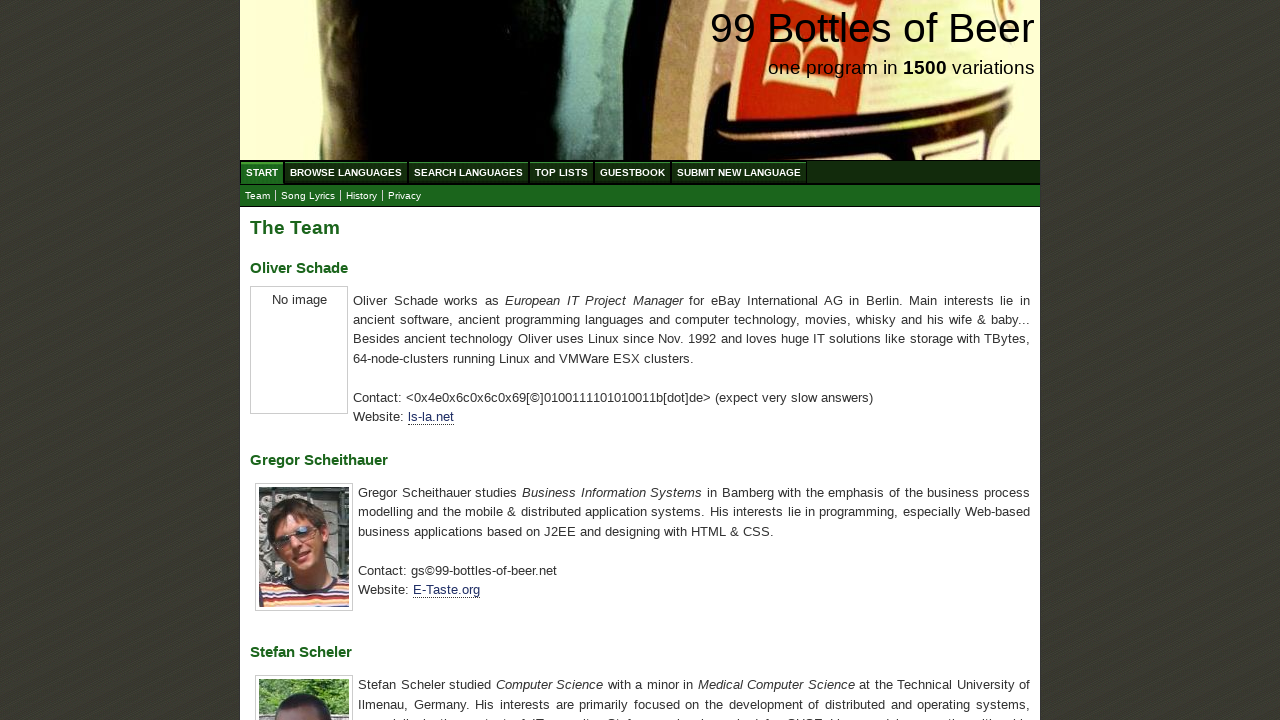

Verified first author name is 'Oliver Schade'
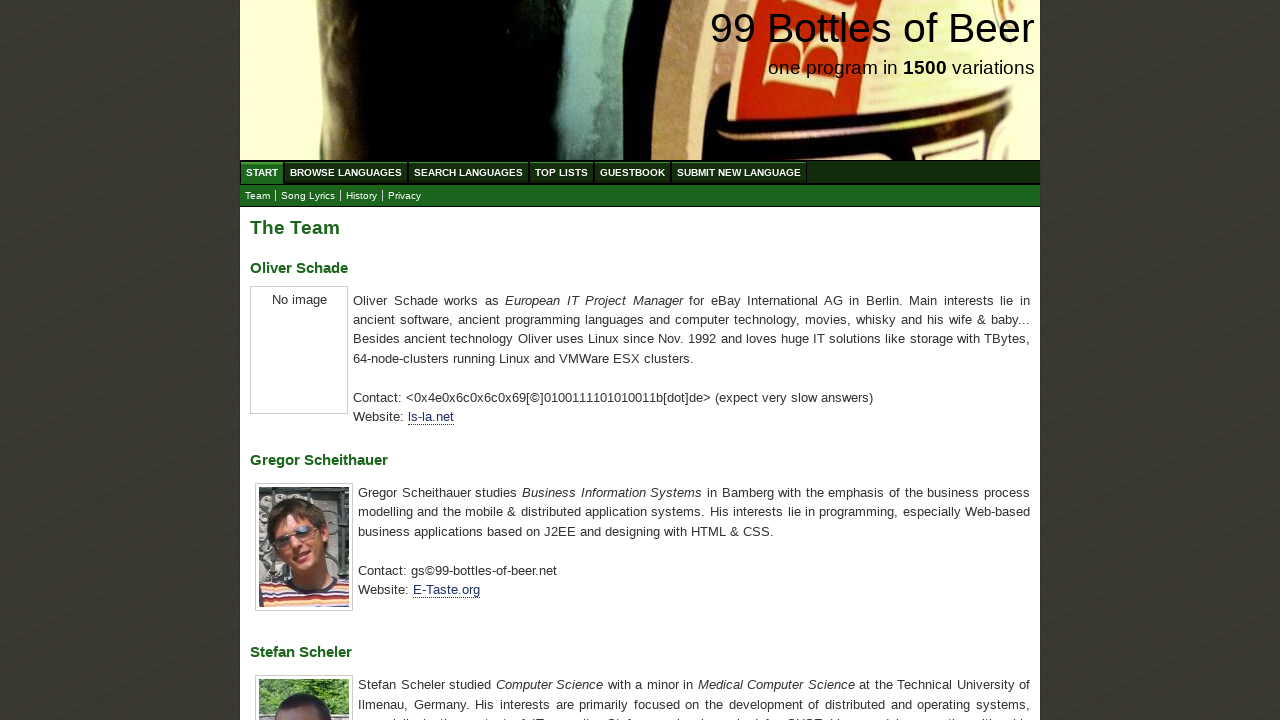

Located second author name element (Gregor Scheithauer)
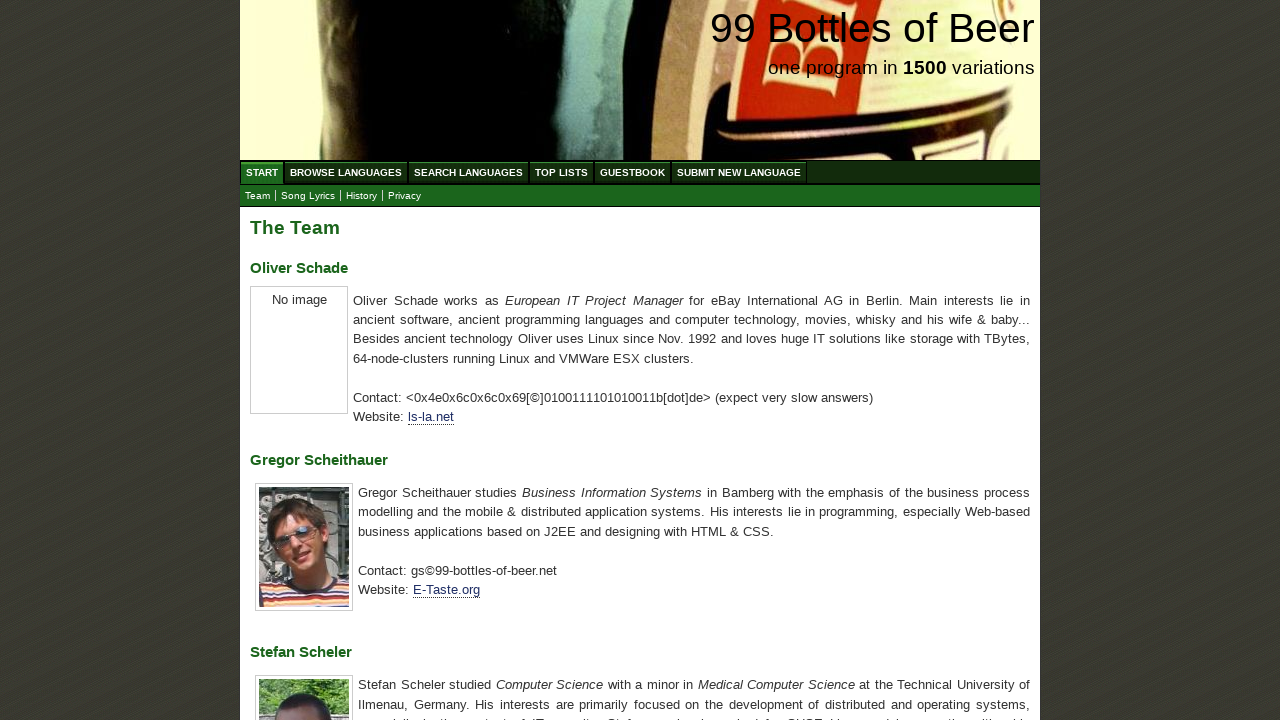

Verified second author name is 'Gregor Scheithauer'
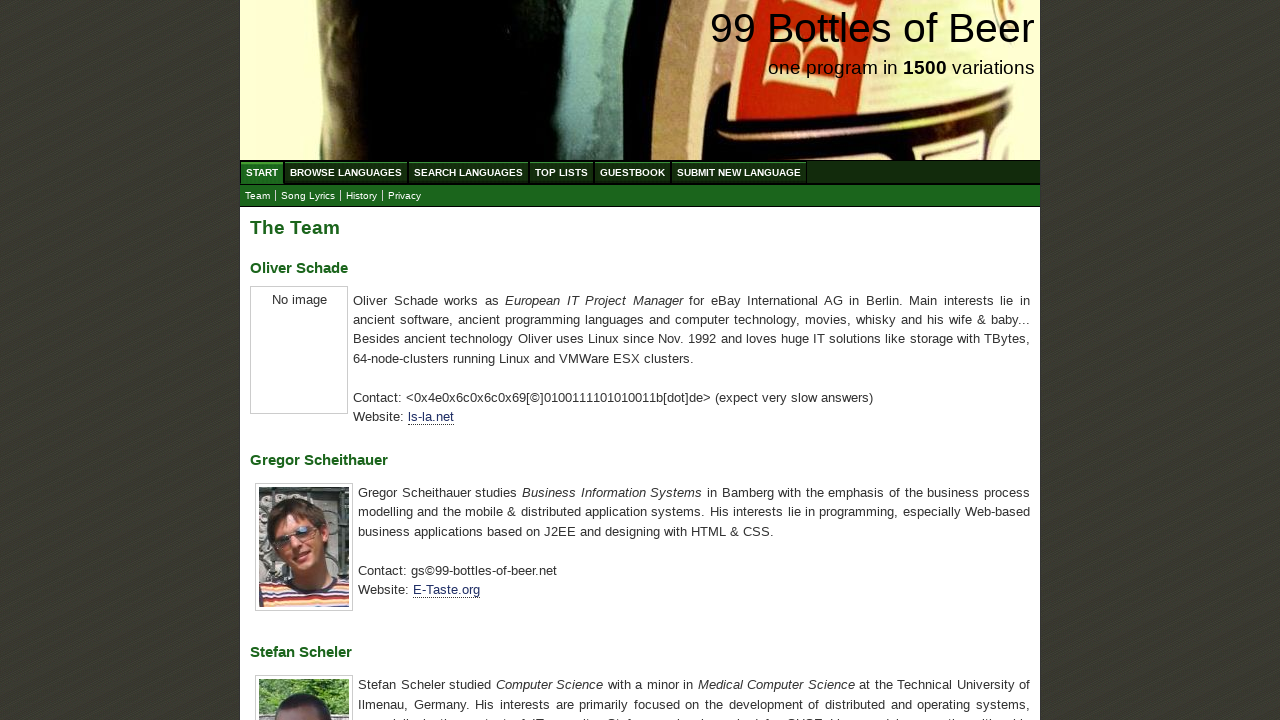

Located third author name element (Stefan Scheler)
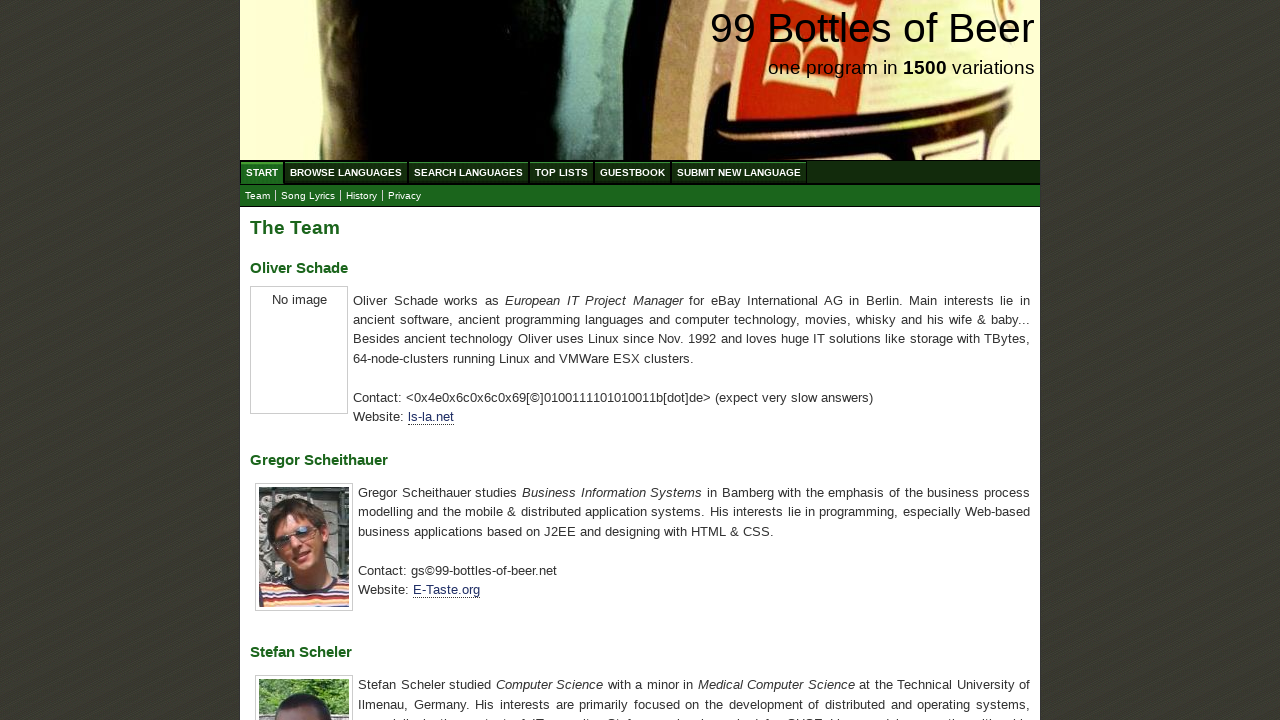

Verified third author name is 'Stefan Scheler'
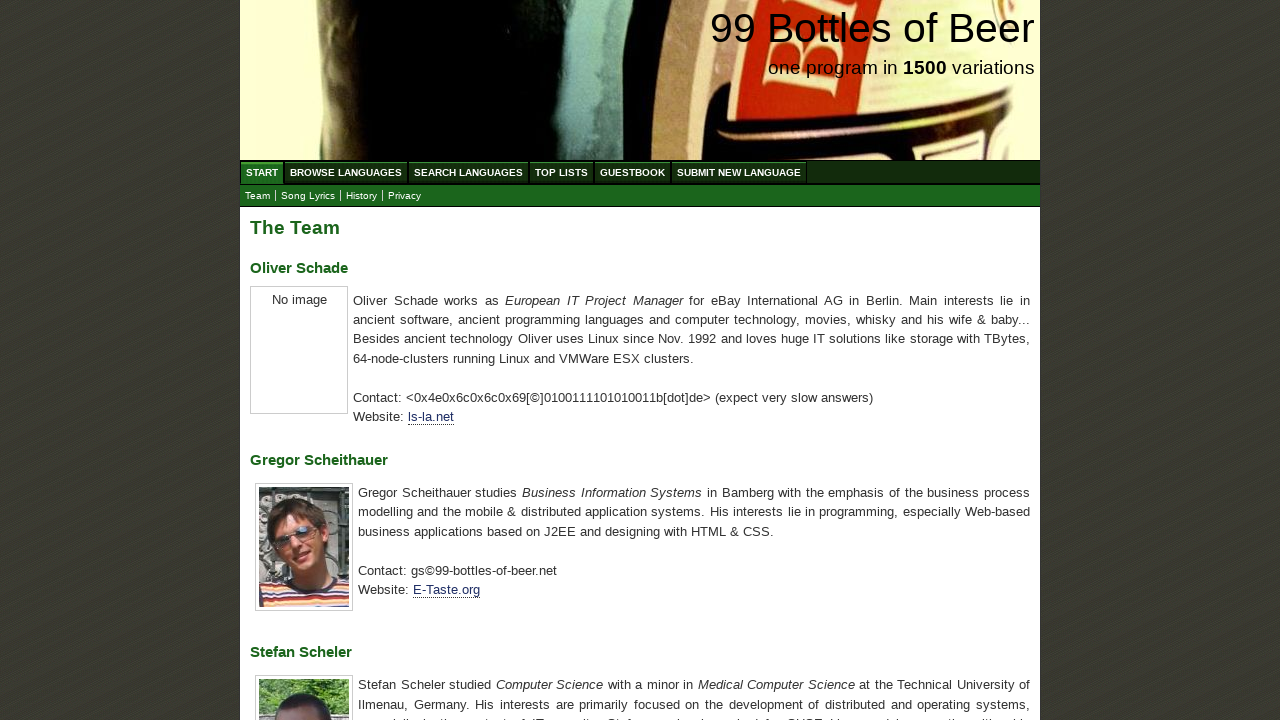

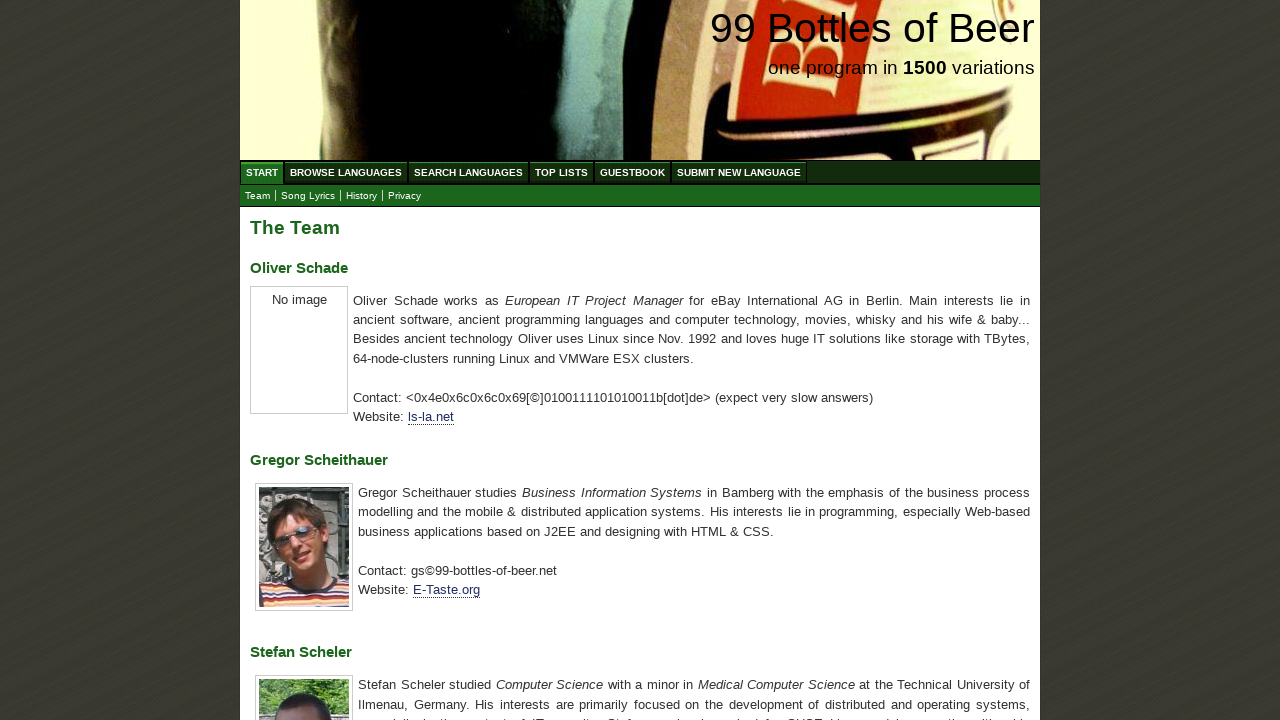